Tests the feedback form submission by filling in all form fields and clicking submit, then verifying the success message appears

Starting URL: http://zero.webappsecurity.com/index.html

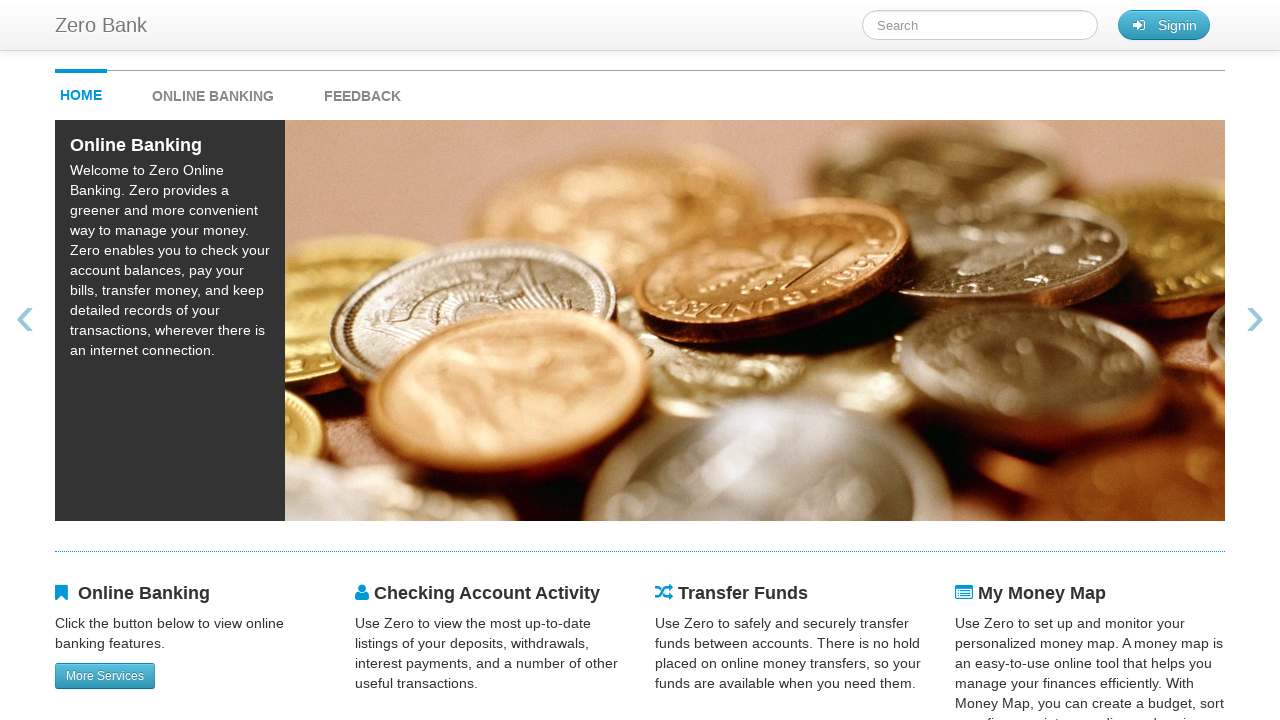

Clicked feedback link to navigate to feedback page at (362, 91) on #feedback
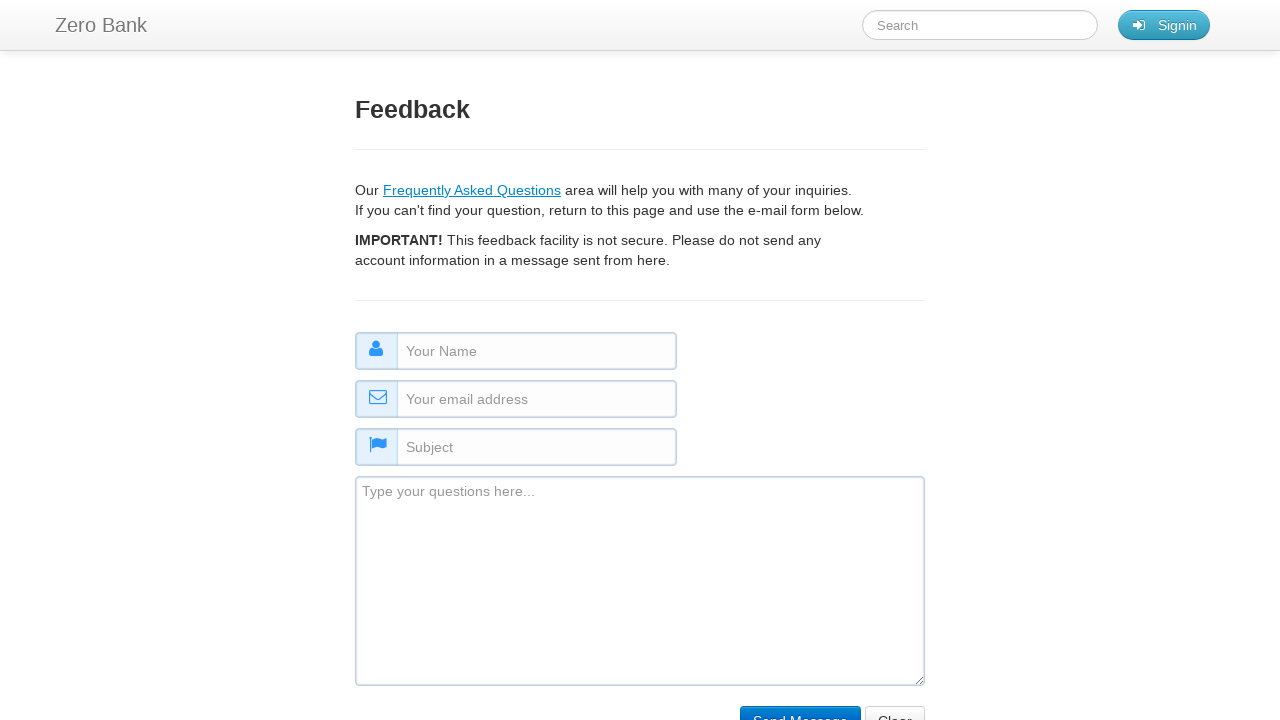

Filled name field with 'Jane Doe' on #name
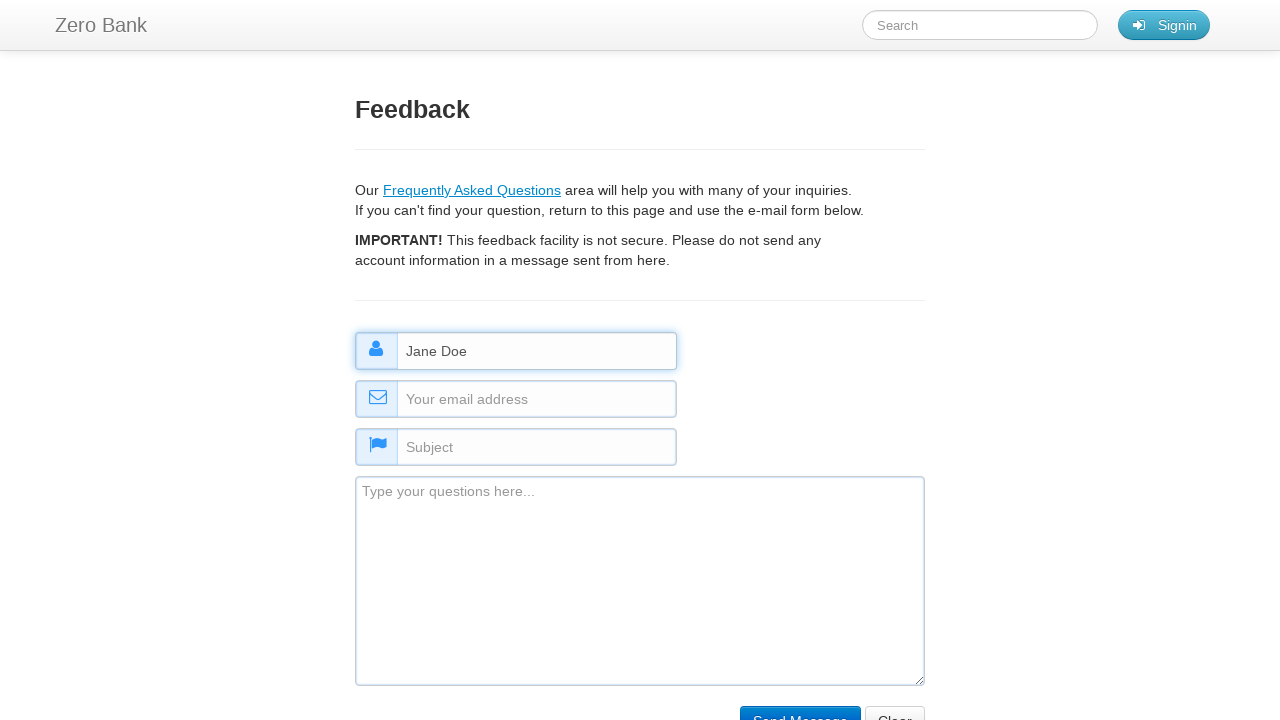

Filled email field with 'janedoe@example.com' on #email
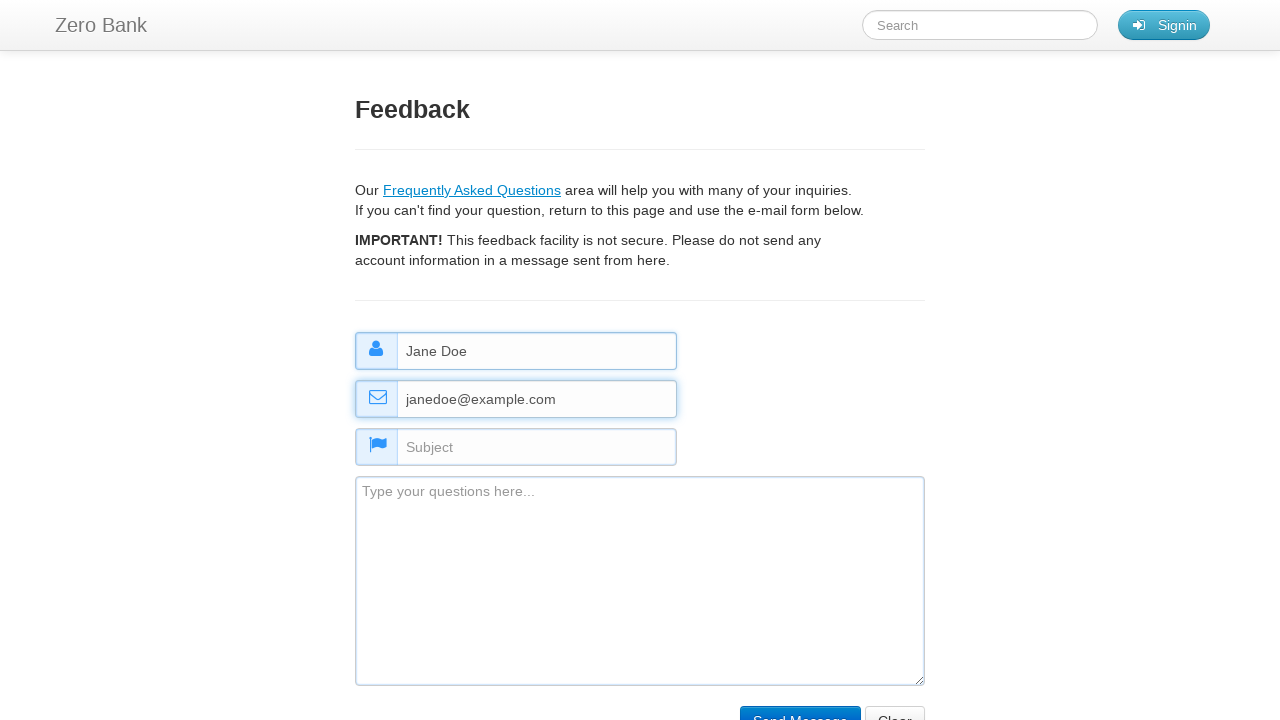

Filled subject field with 'Feedback Subject' on #subject
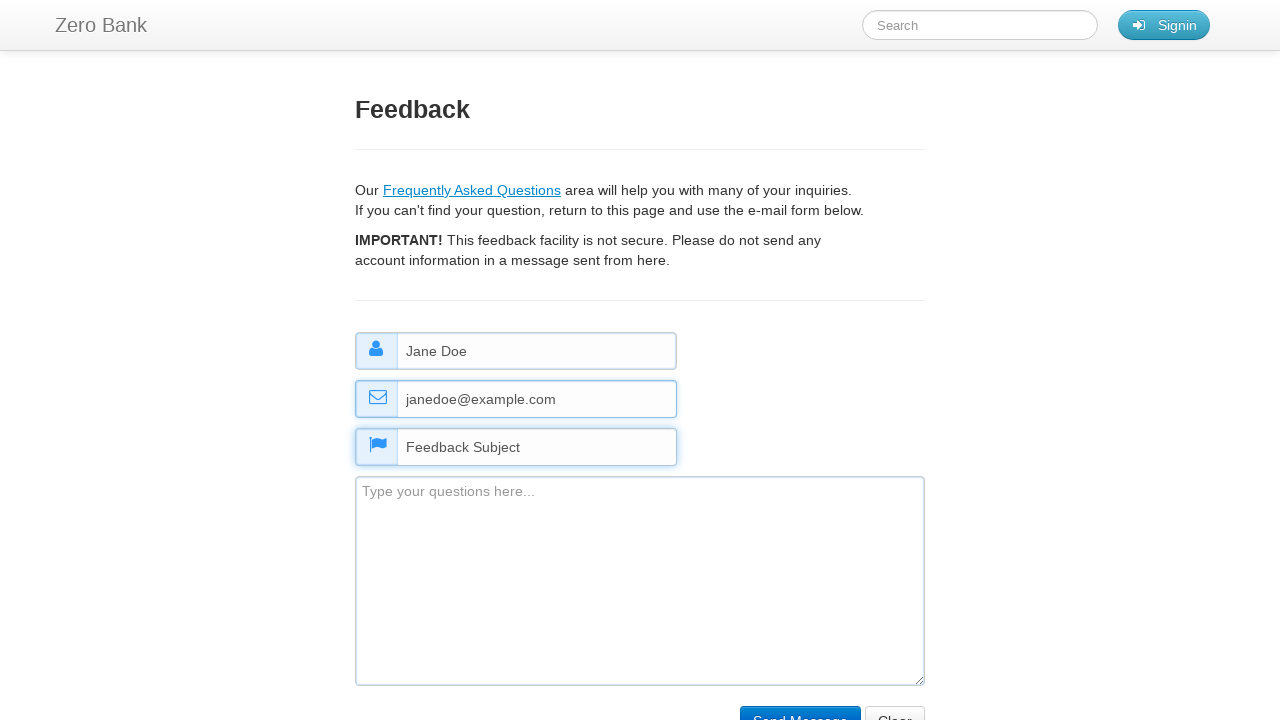

Filled comment field with feedback text on #comment
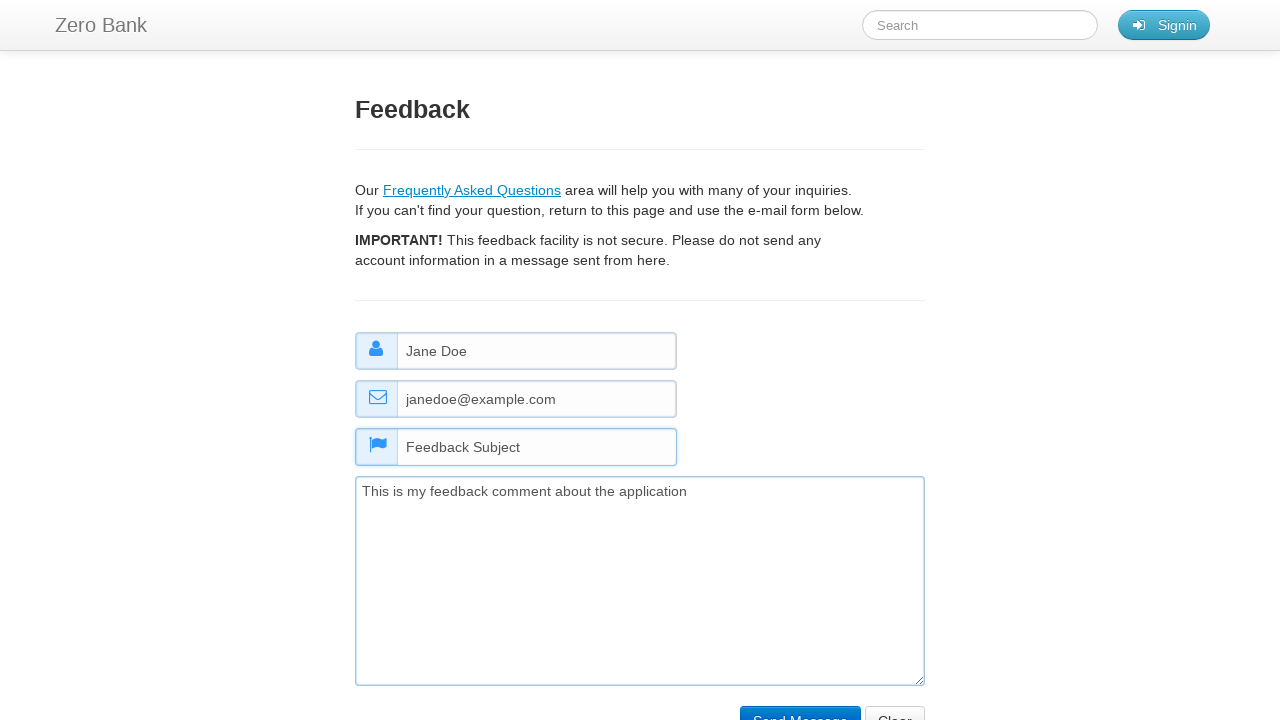

Clicked submit button to send feedback form at (800, 705) on input[type='submit']
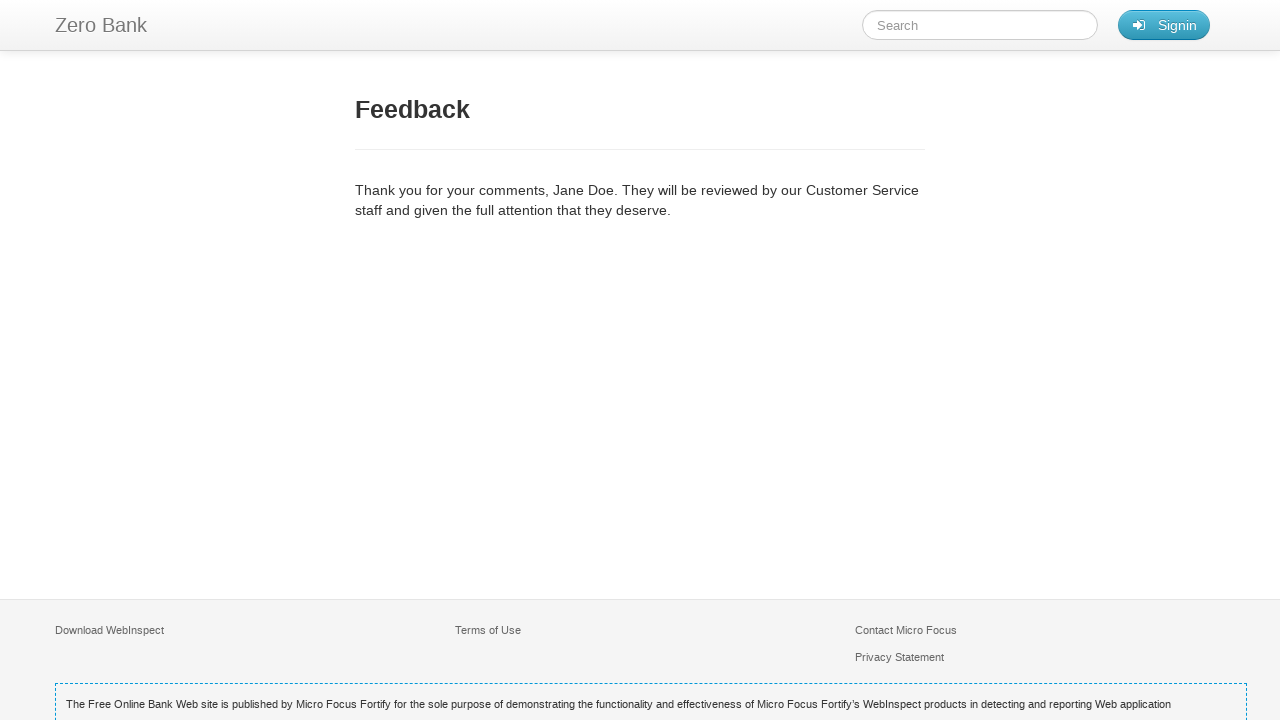

Feedback success message appeared confirming submission
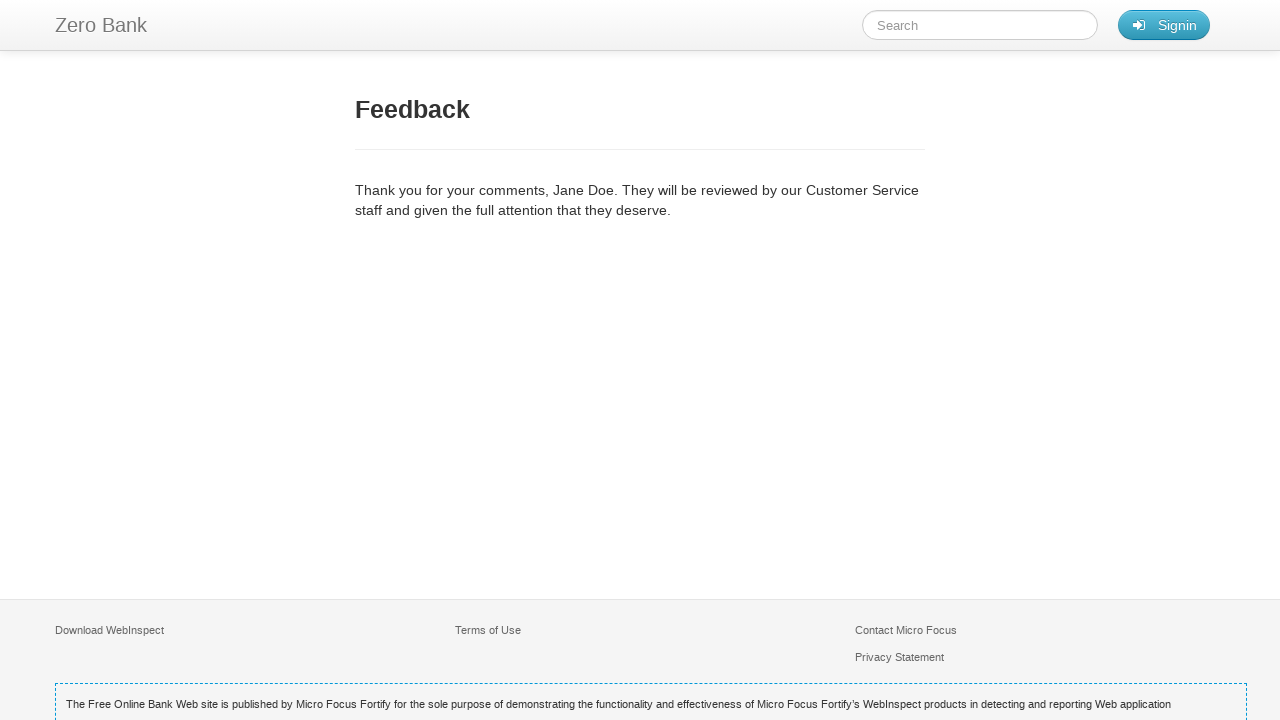

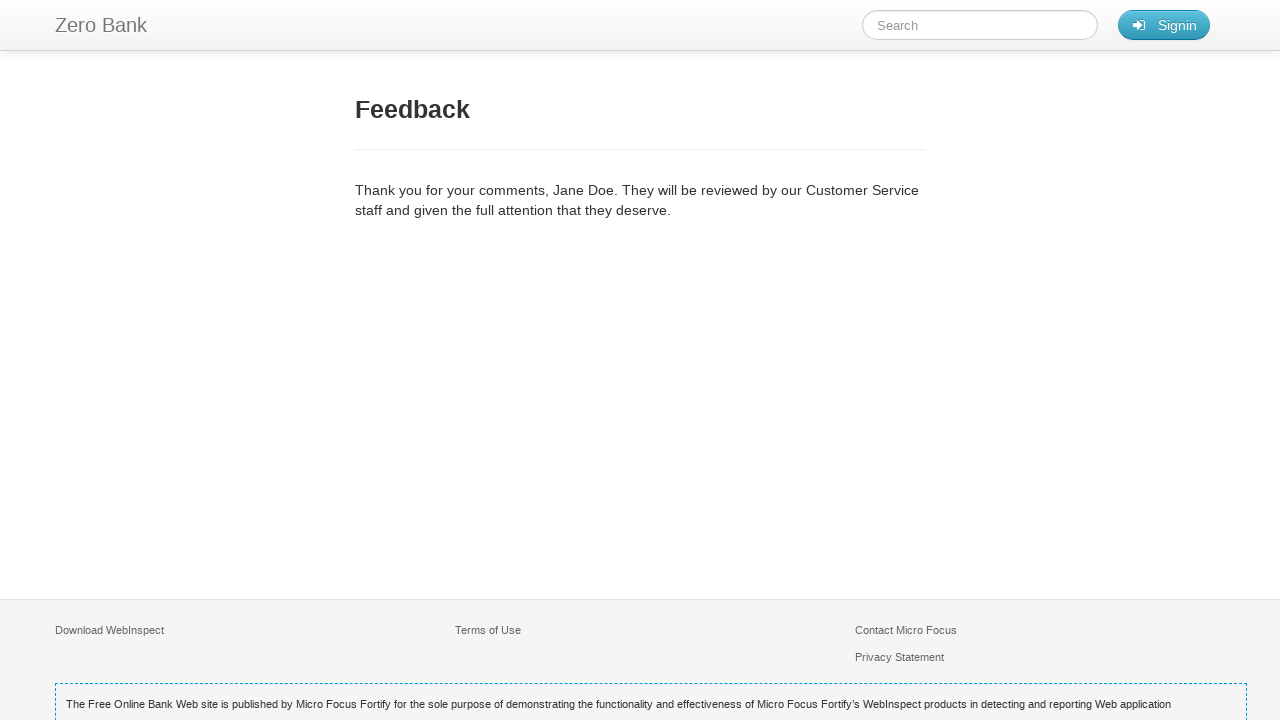